Clicks on letter G link and verifies languages starting with 'G' are displayed

Starting URL: https://www.99-bottles-of-beer.net/abc.html

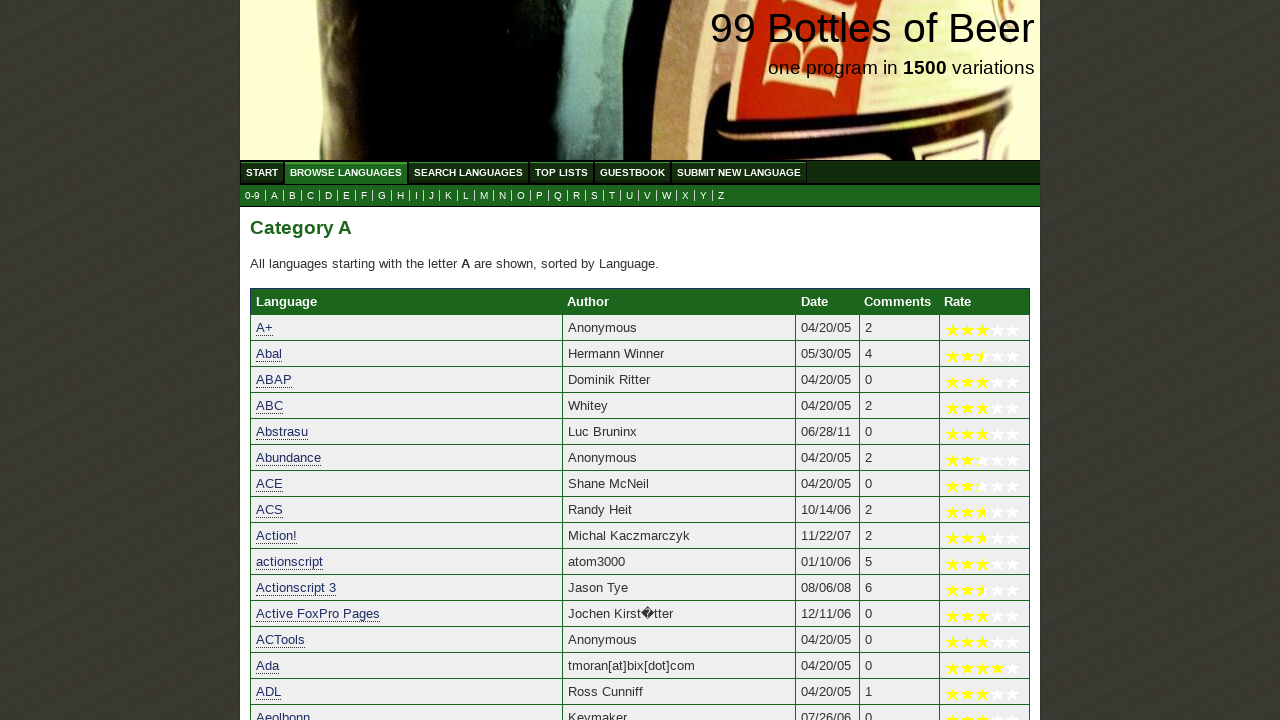

Clicked on letter G link at (382, 196) on a[href='g.html']
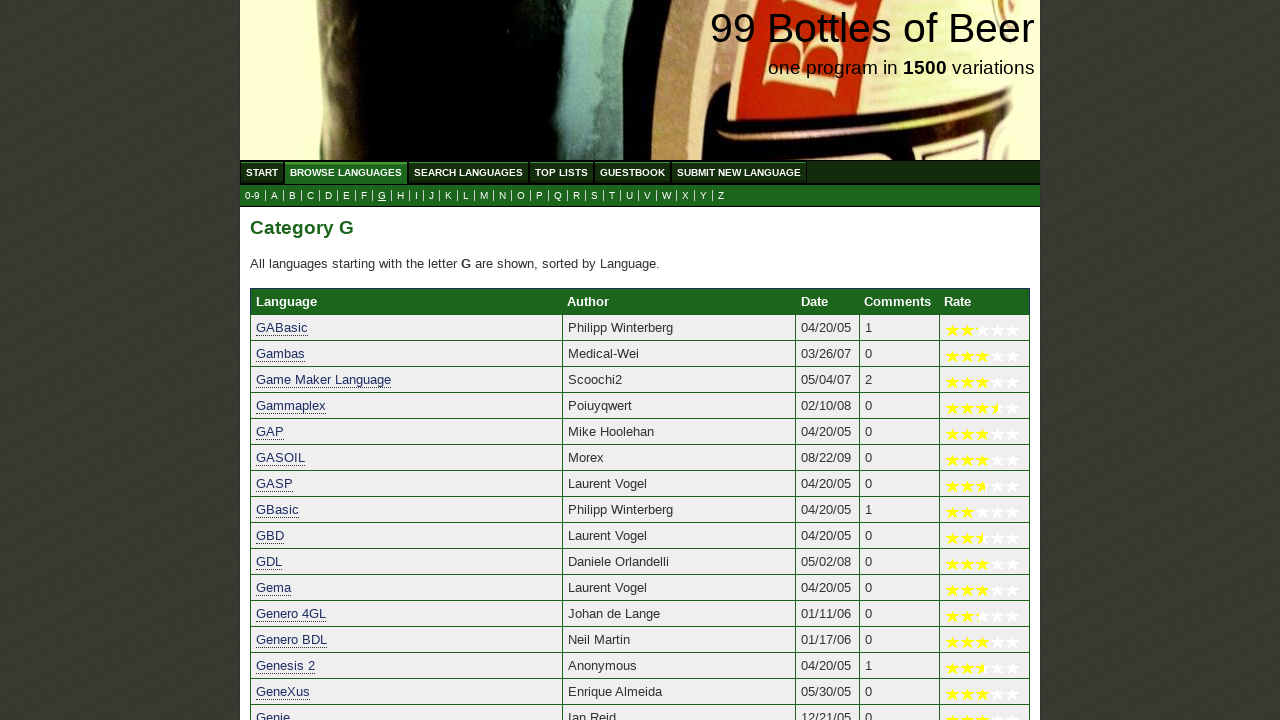

Languages starting with G loaded successfully
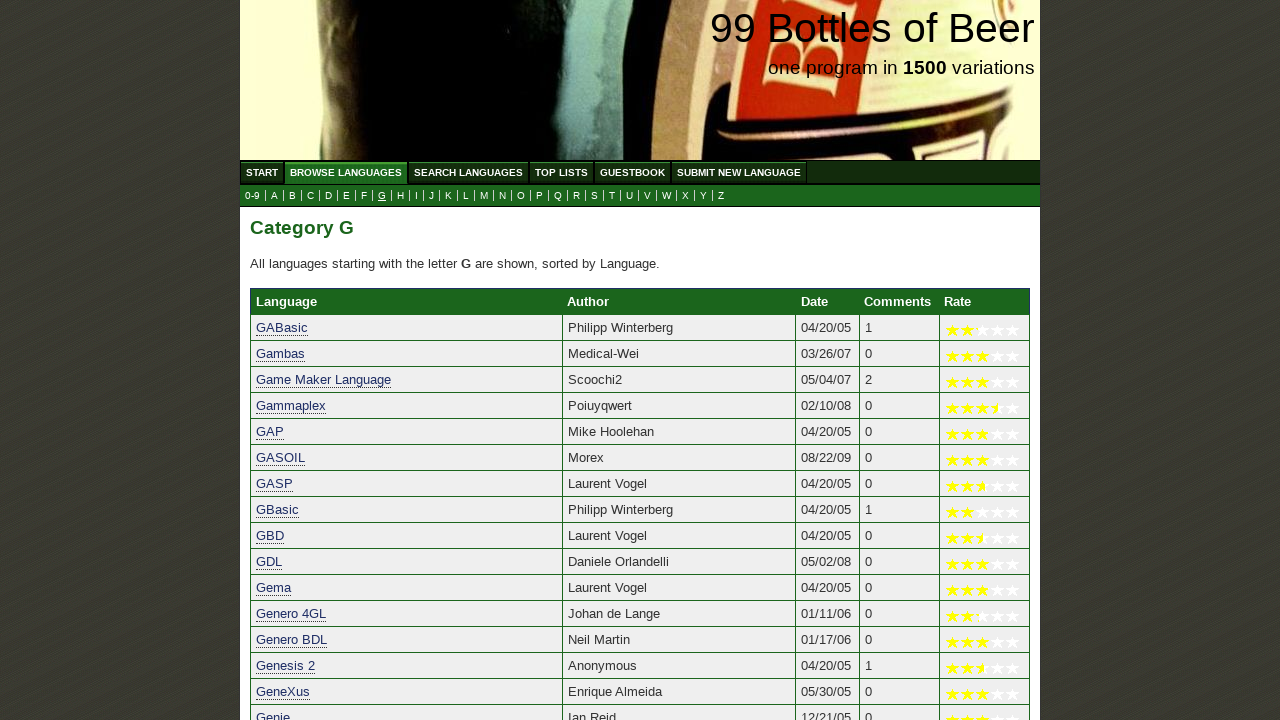

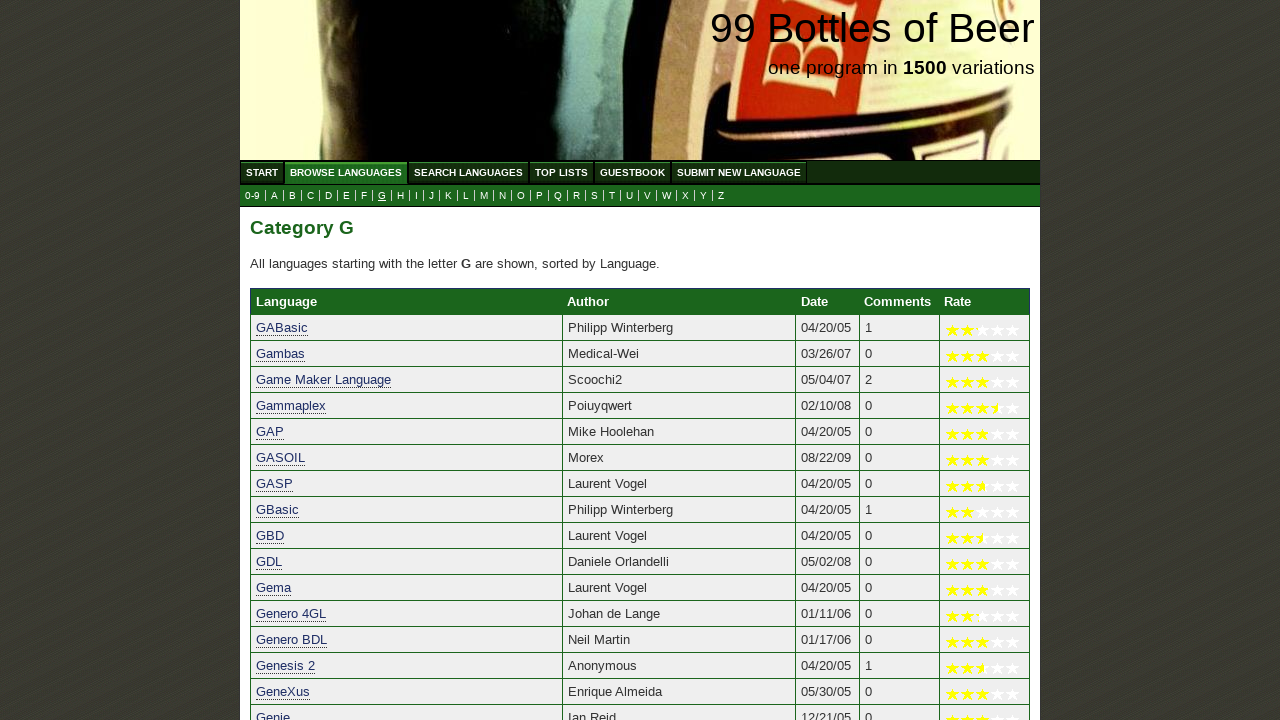